Tests the product listing page by clicking on the "M" size filter to filter products by medium size

Starting URL: https://react-shopping-cart-67954.firebaseapp.com

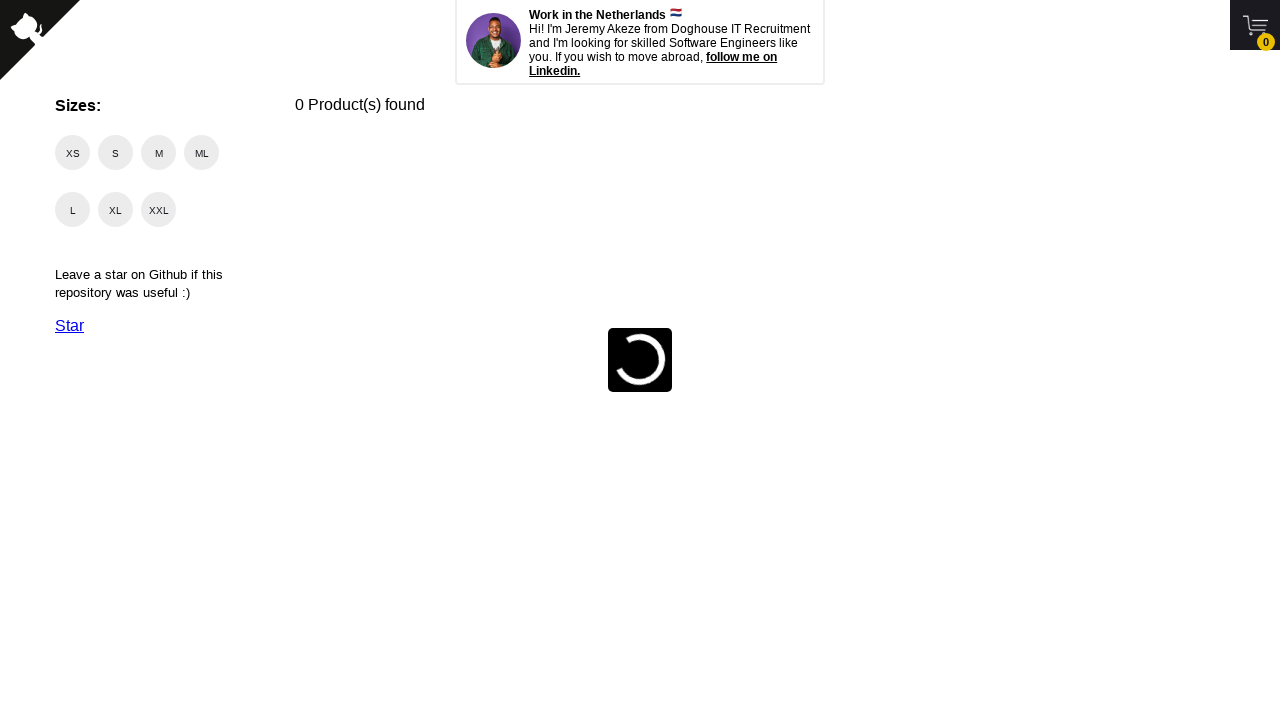

Waited for page to load with networkidle state
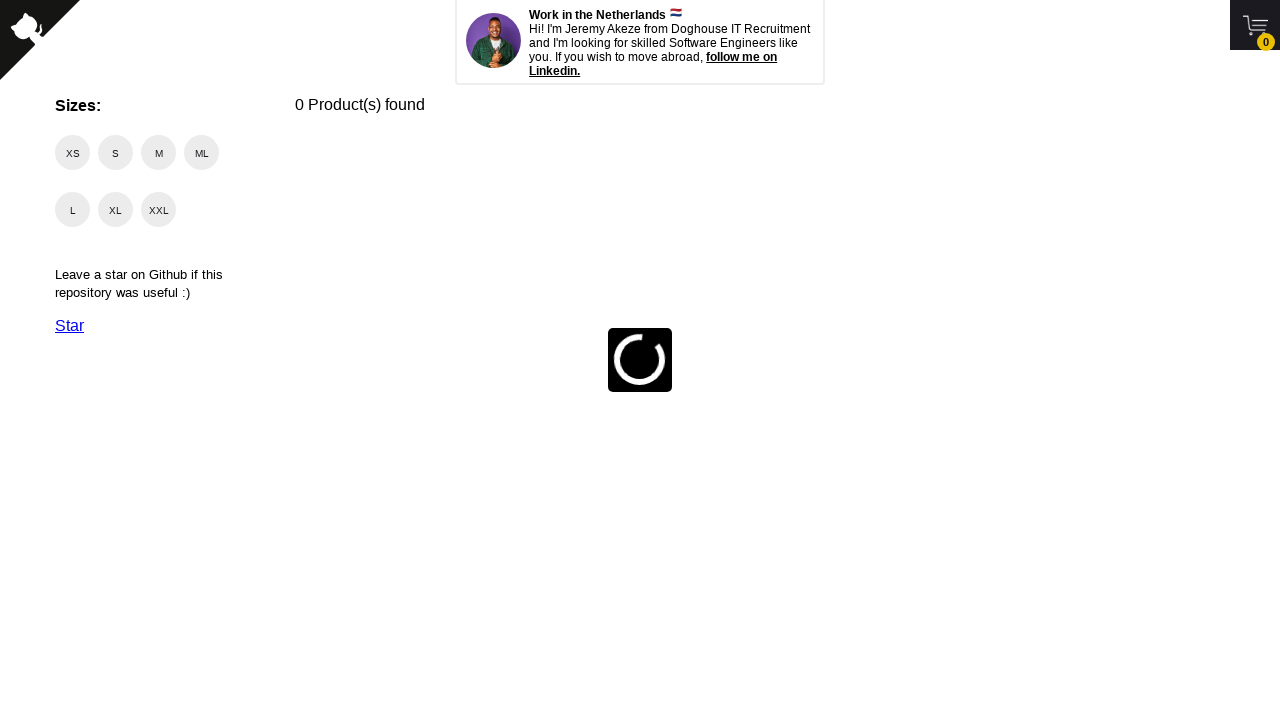

Clicked on the 'M' size filter to filter products by medium size at (158, 152) on xpath=//*[@class='sc-bj2vay-0 DCKcC']//*[text()='M']
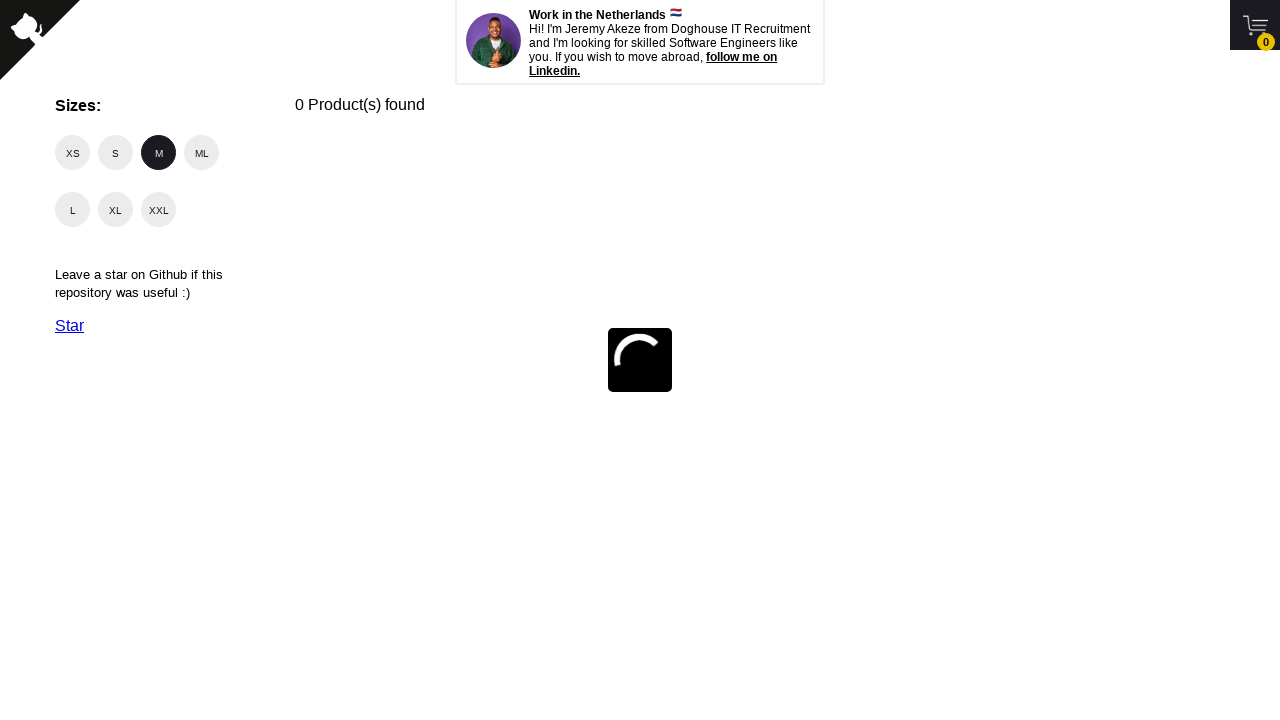

Waited 1 second for products to update after filter applied
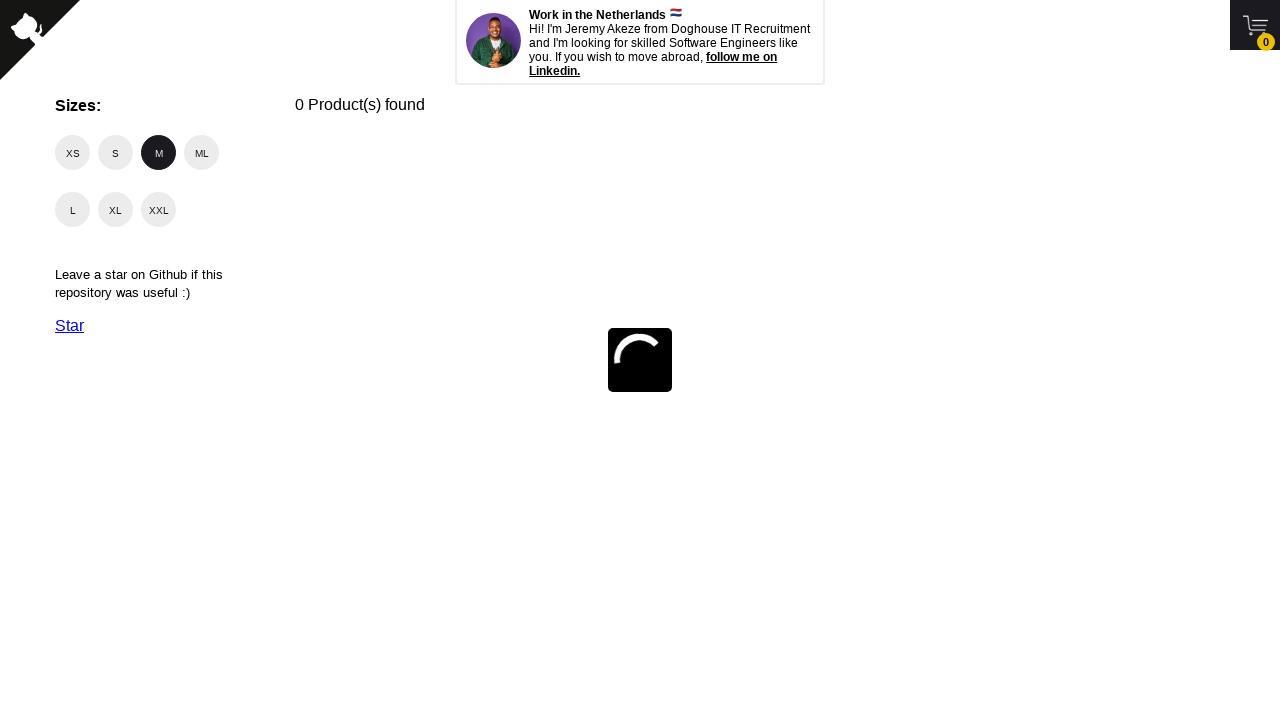

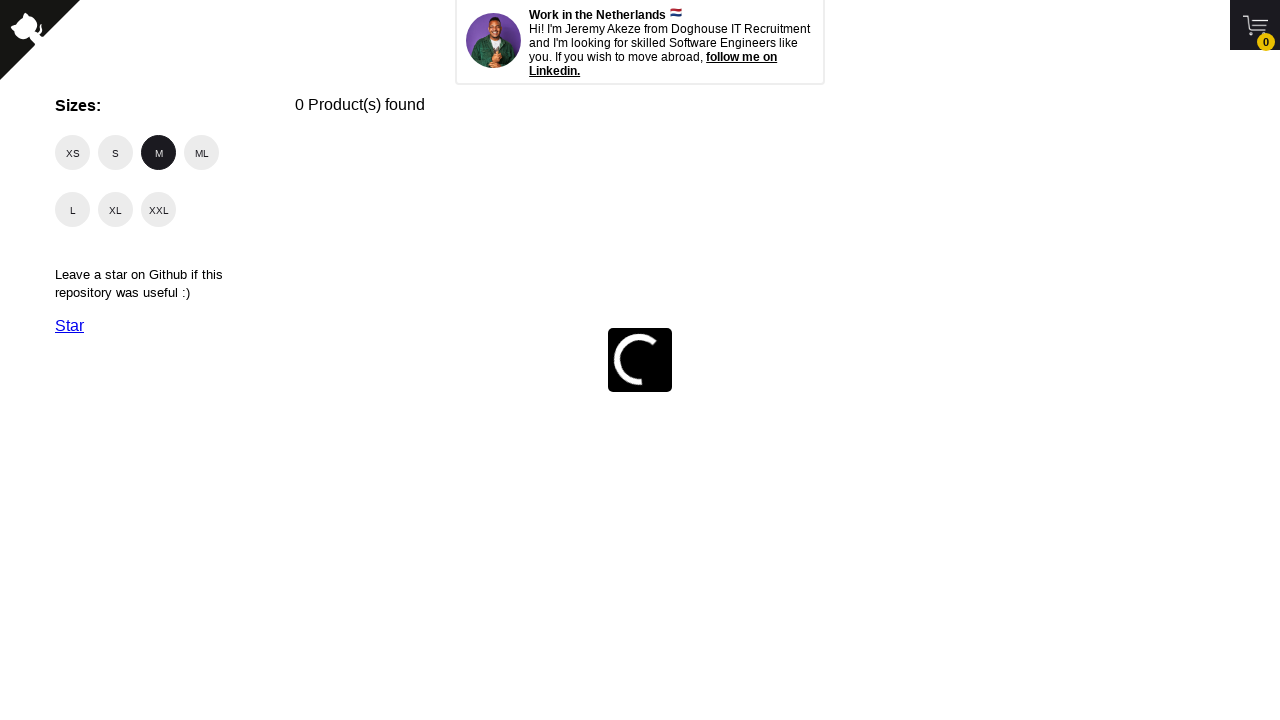